Tests checkbox functionality by finding all checkboxes on the page and clicking each one to toggle their state.

Starting URL: https://the-internet.herokuapp.com/checkboxes

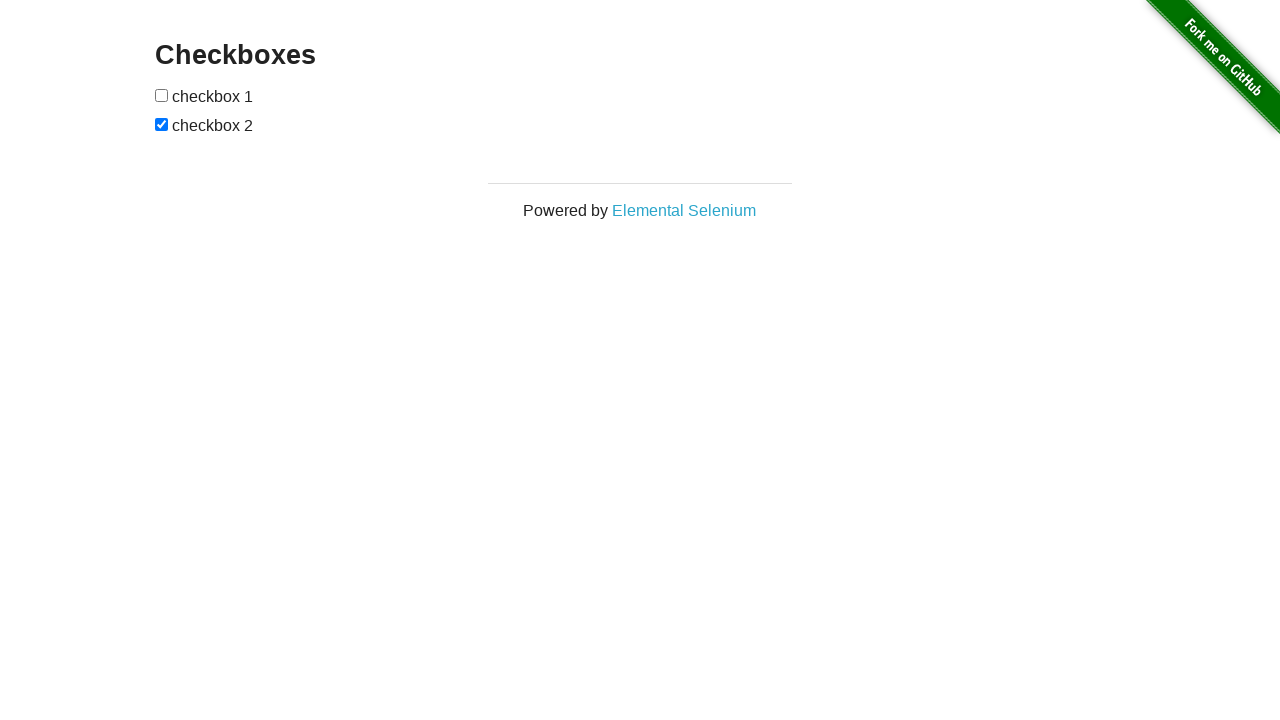

Located all checkboxes on the page
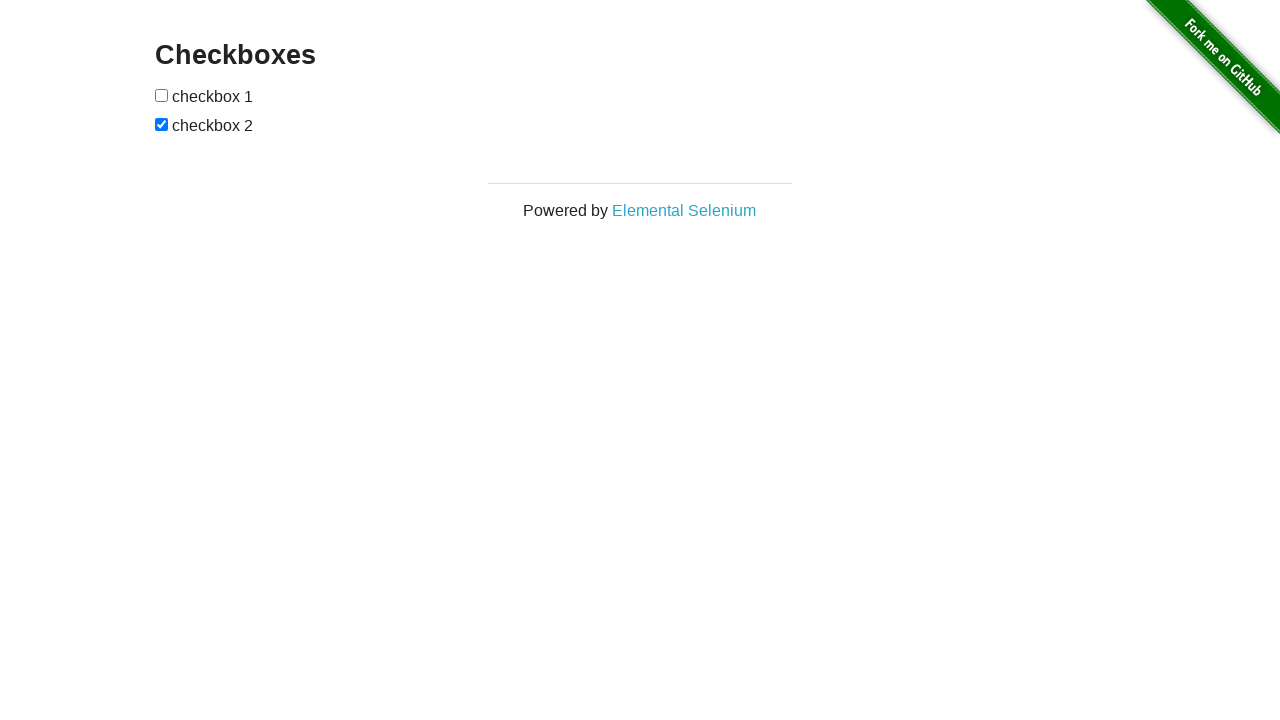

Found 2 checkboxes on the page
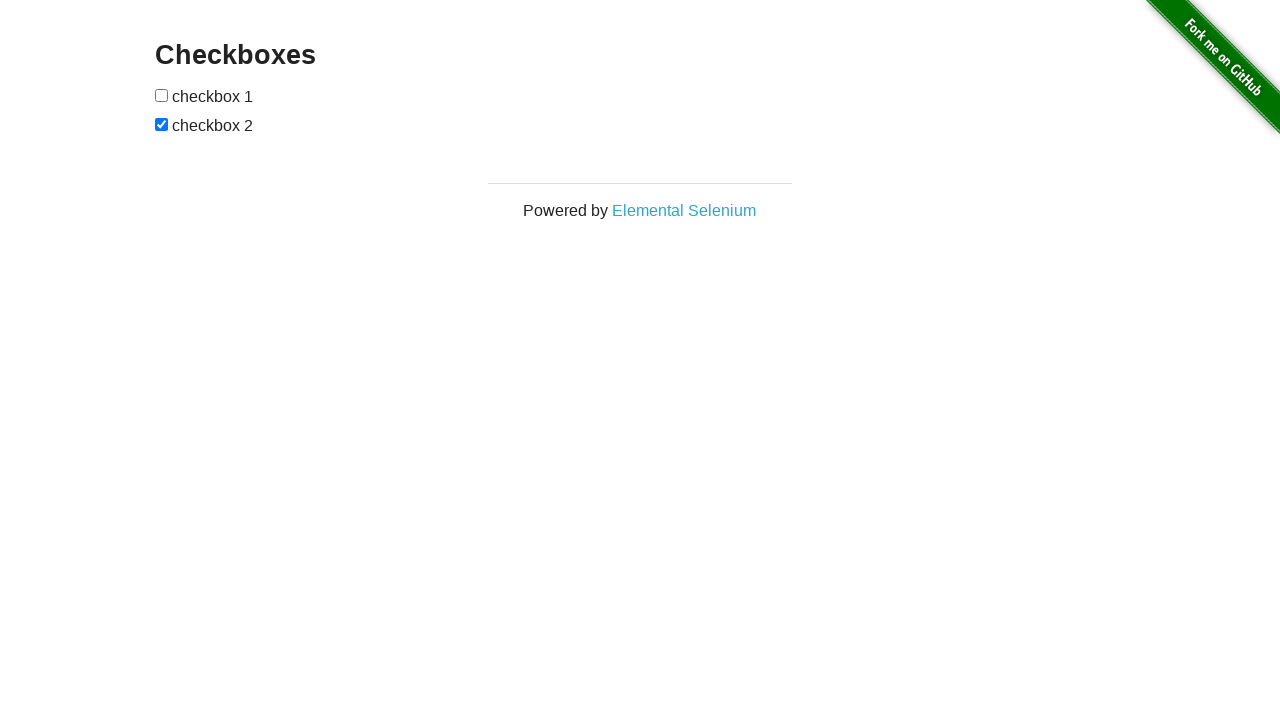

Clicked checkbox 1 to toggle its state at (162, 95) on xpath=//input[@type='checkbox'] >> nth=0
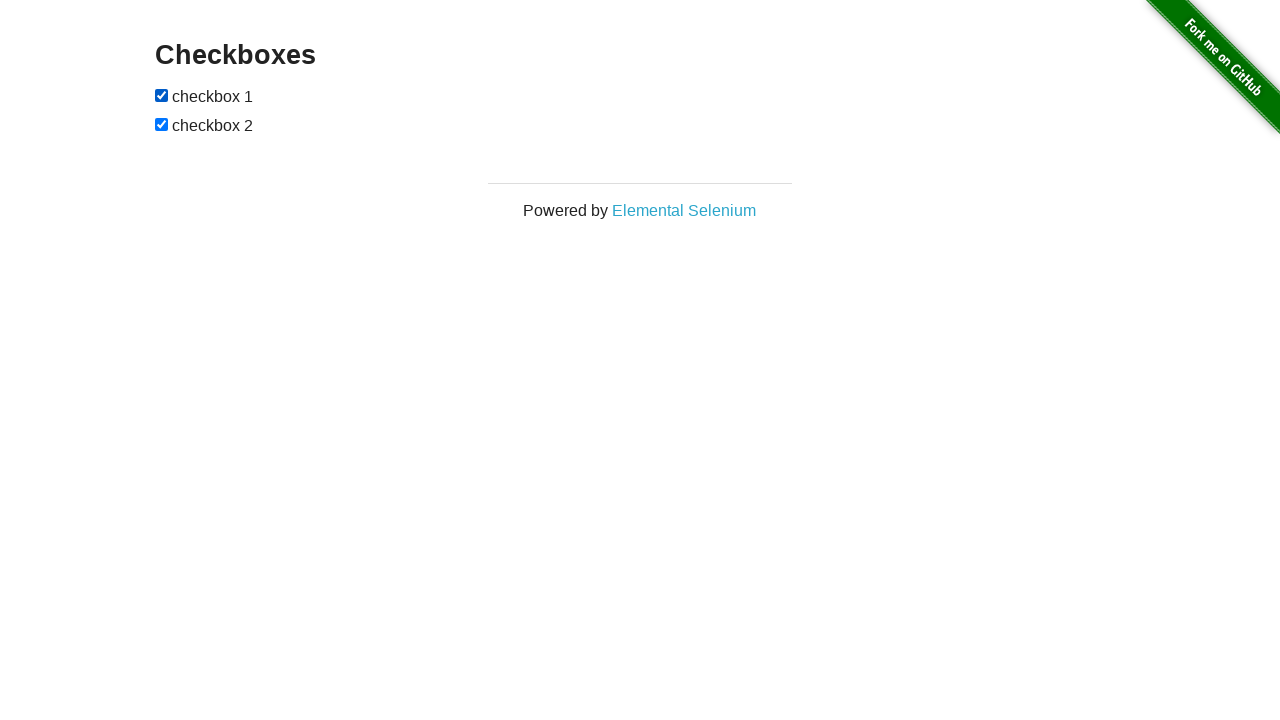

Clicked checkbox 2 to toggle its state at (162, 124) on xpath=//input[@type='checkbox'] >> nth=1
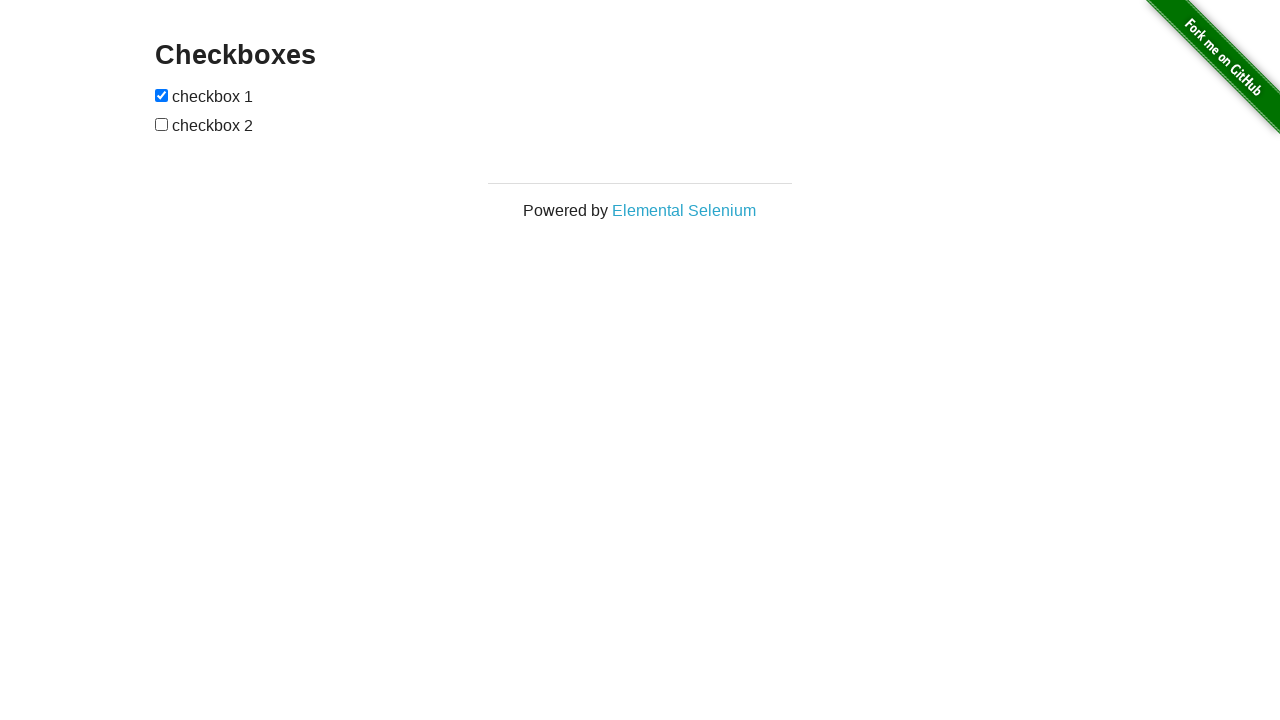

Waited 2 seconds to observe the result
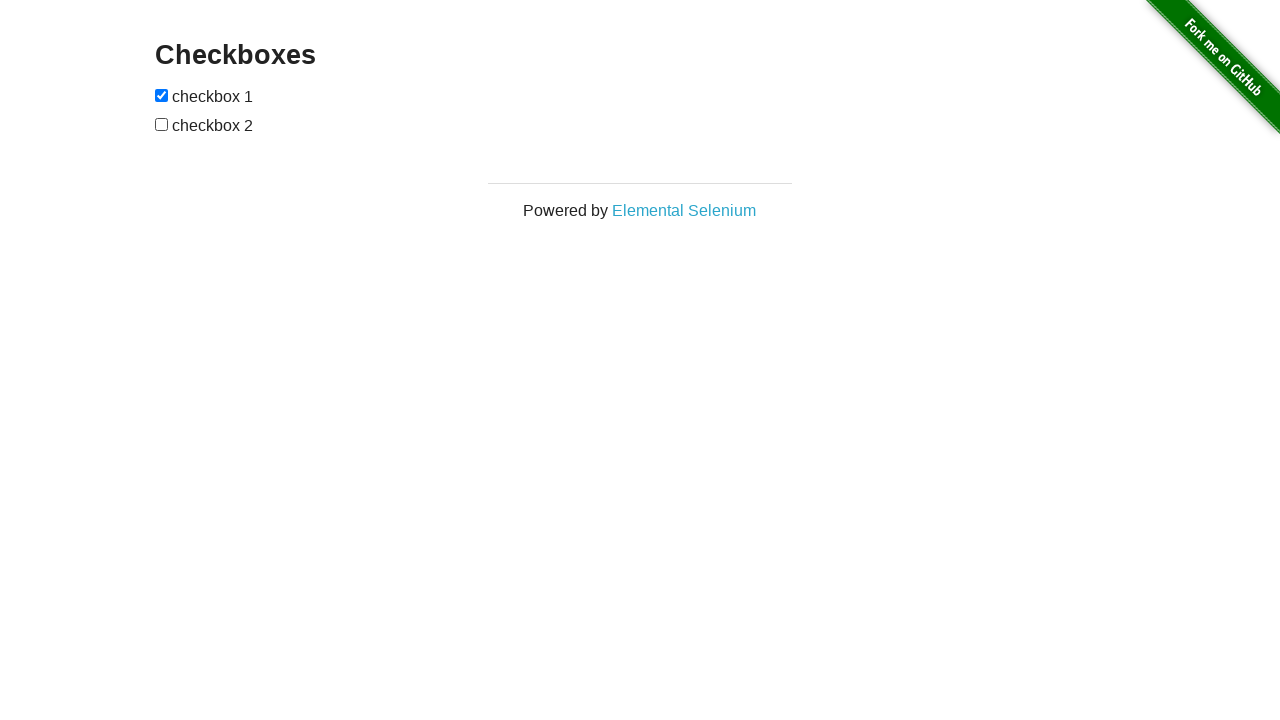

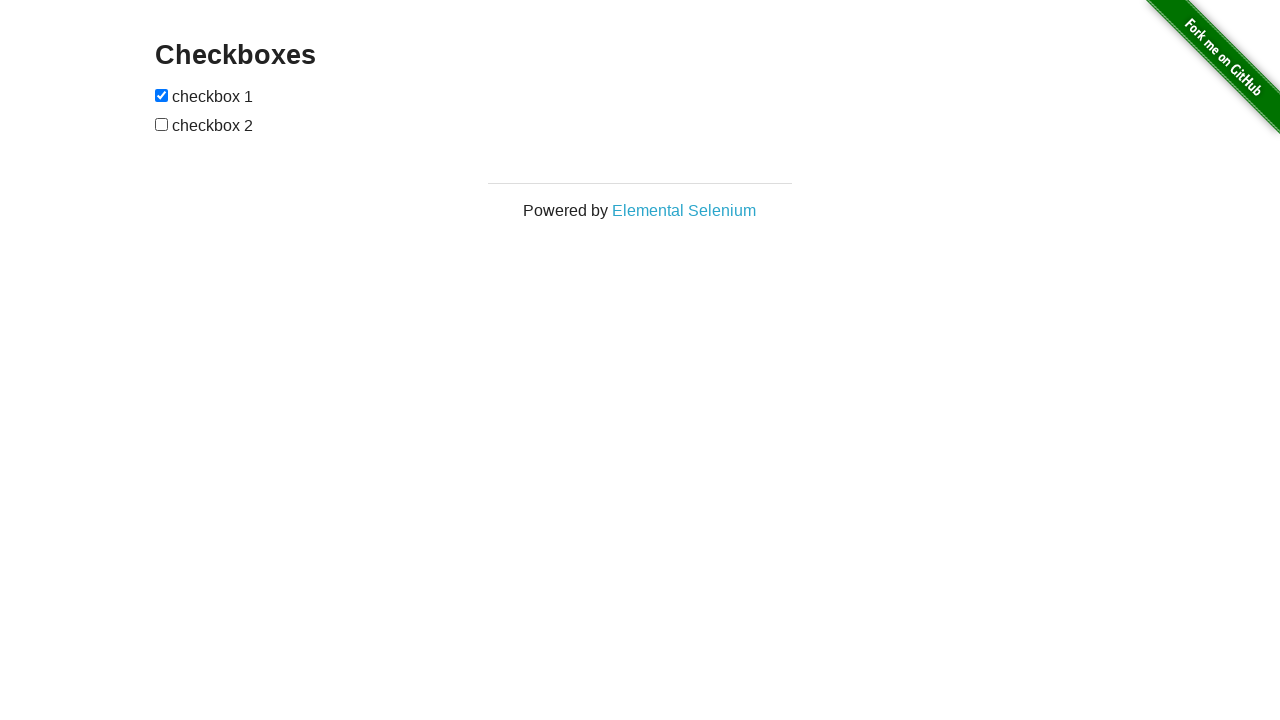